Tests registration form by filling out first name, last name, and email fields, then submitting the form and verifying success message

Starting URL: http://suninjuly.github.io/registration1.html

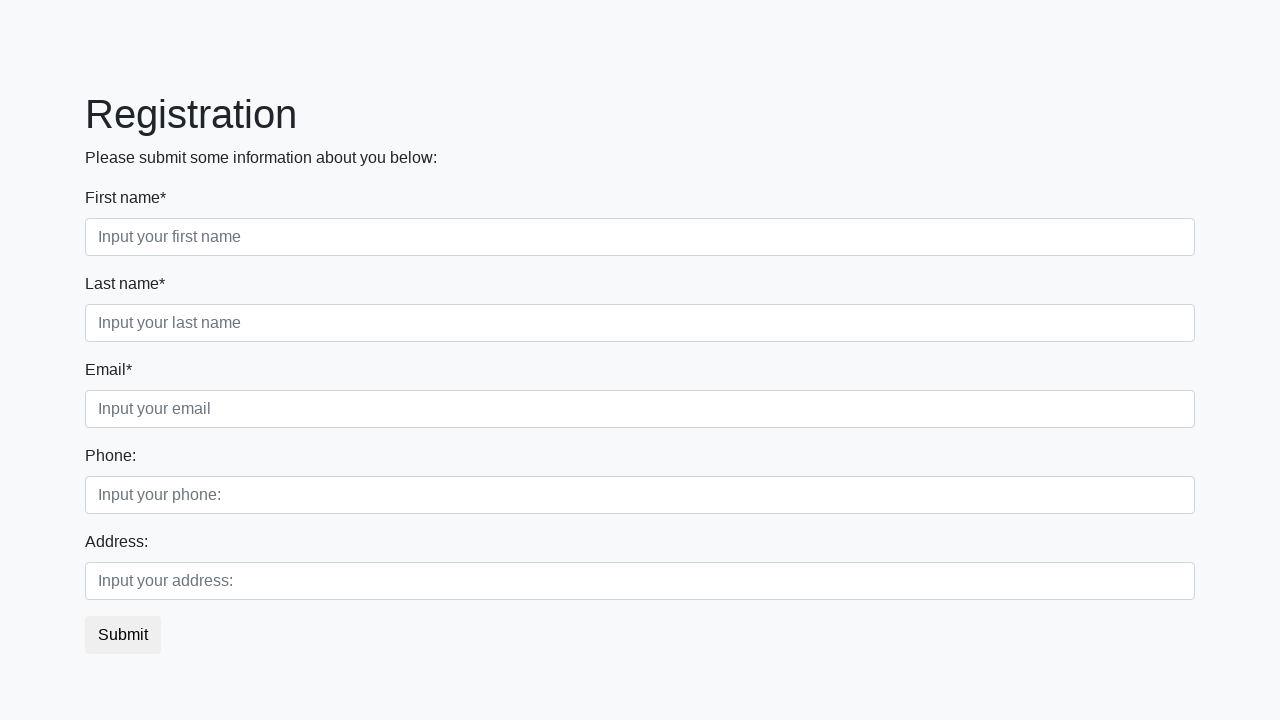

Filled first name field with 'Paulig' on div.first_block input.first
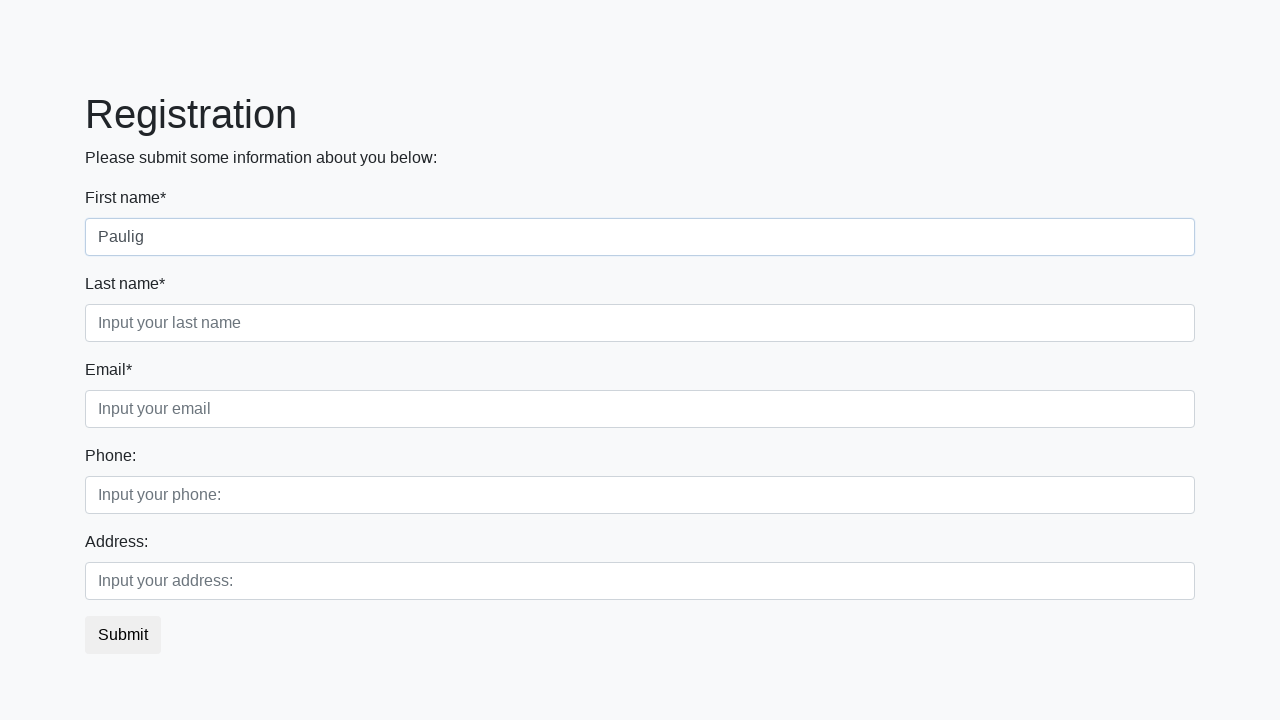

Filled last name field with 'coffee' on div.first_block input.second
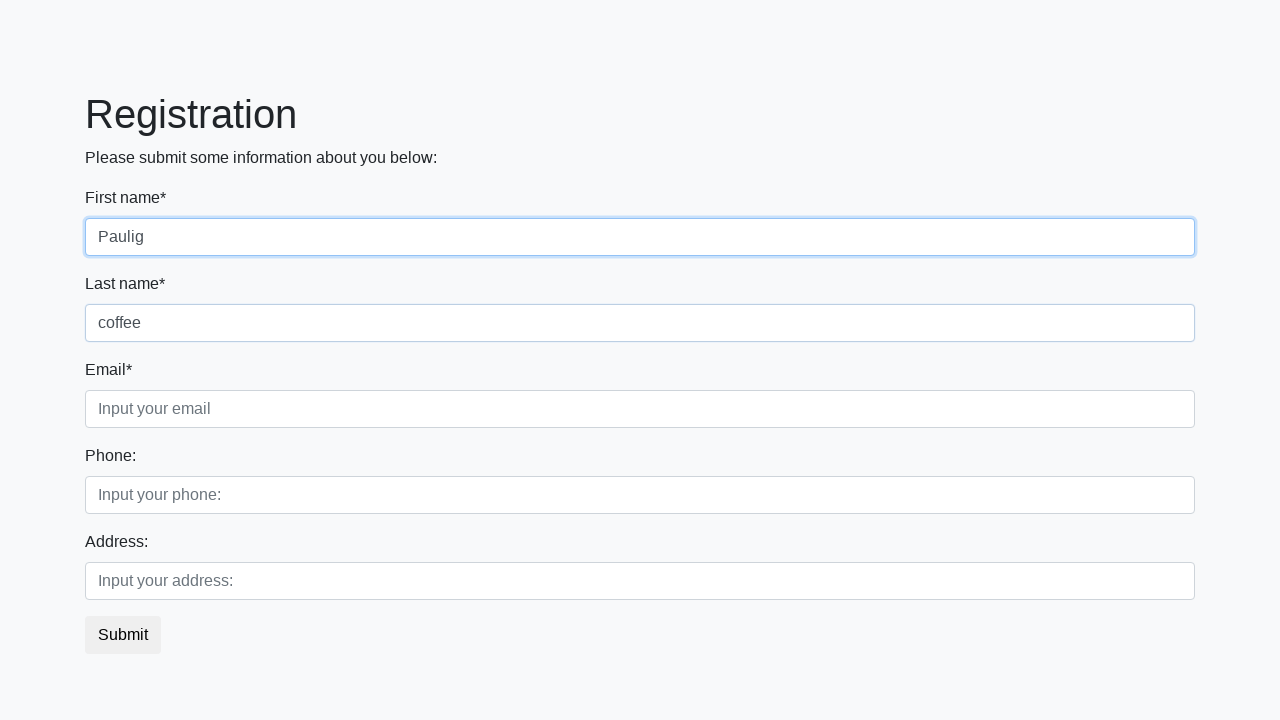

Filled email field with 'Paulig.coffee@mail.ru' on div.first_block input.third
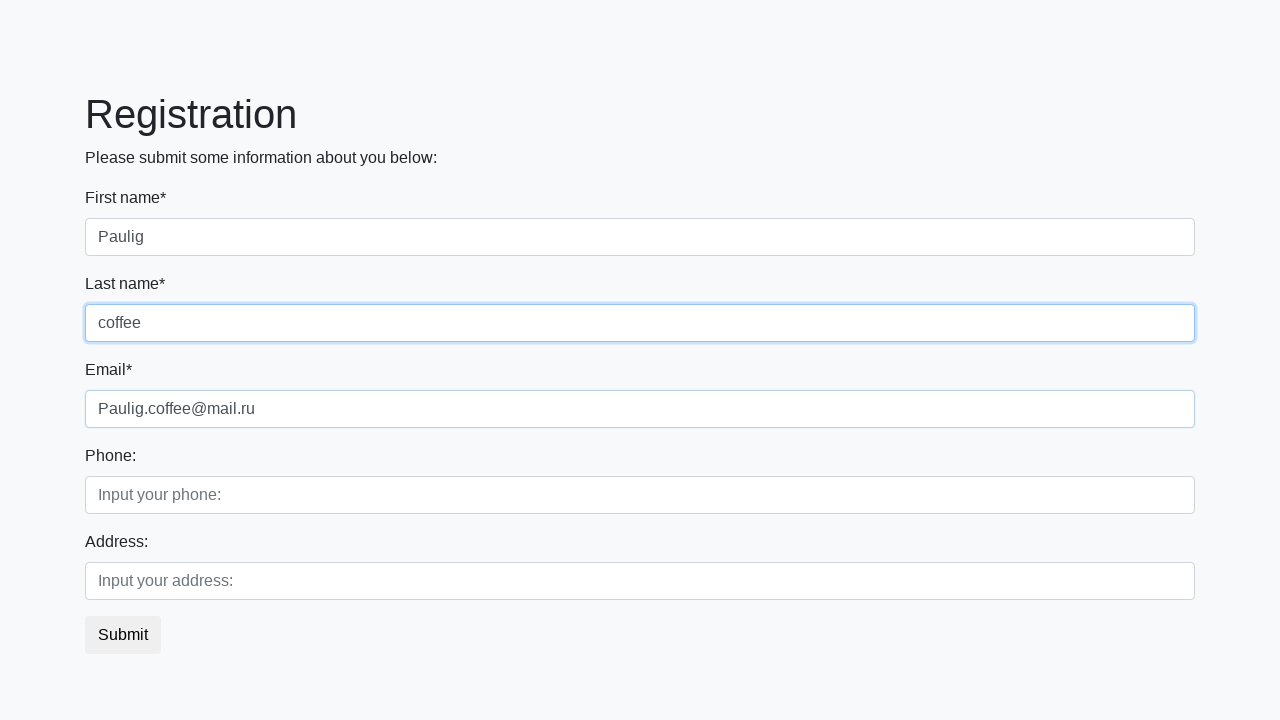

Clicked submit button at (123, 635) on button.btn
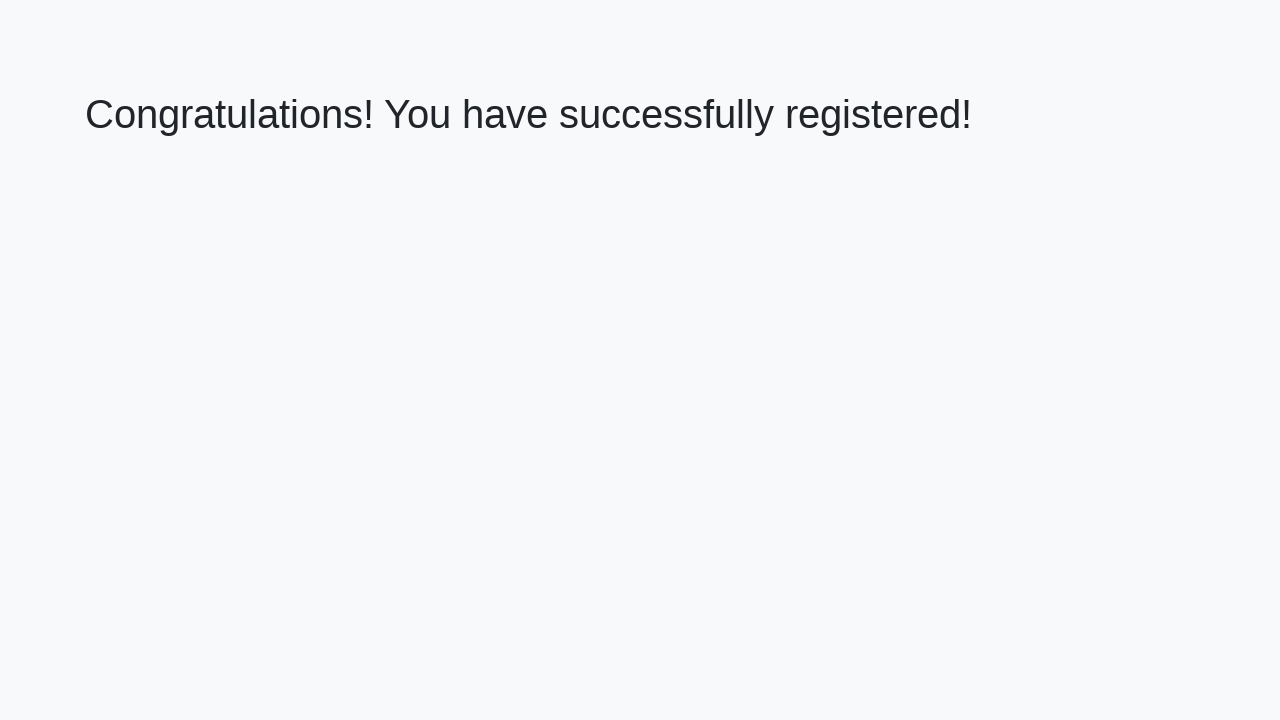

Waited for success message heading to appear
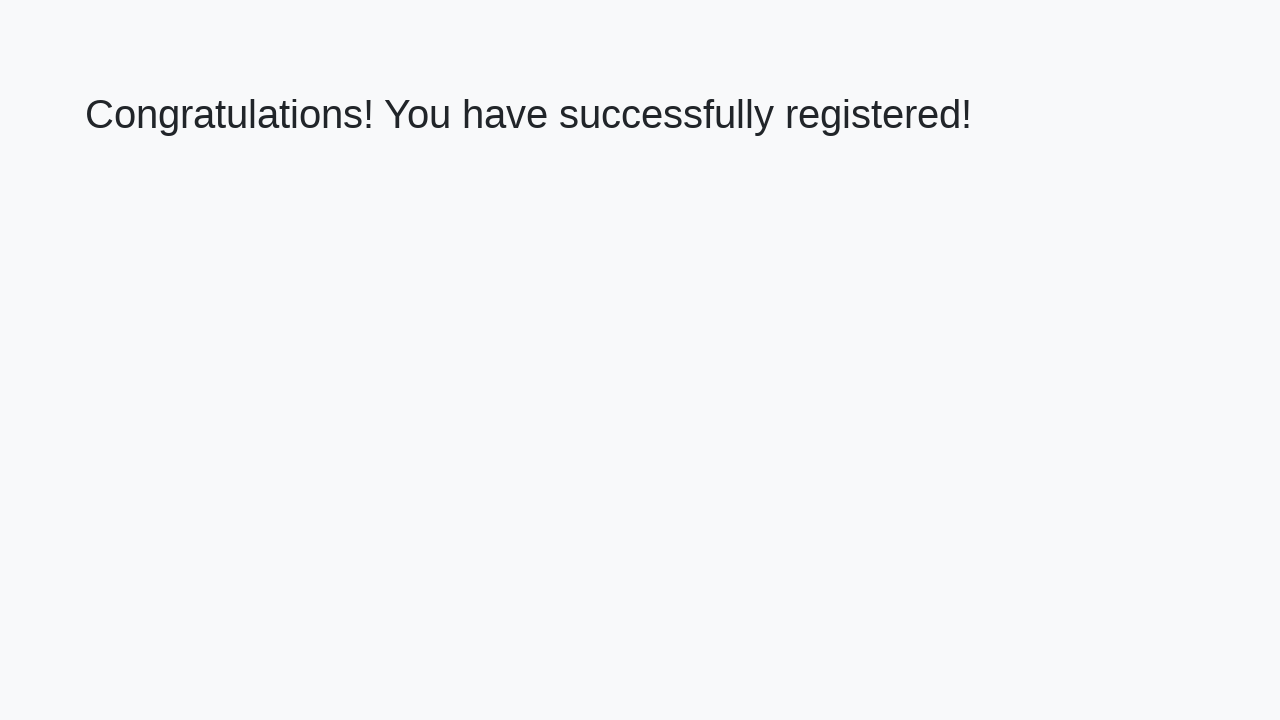

Retrieved success message text
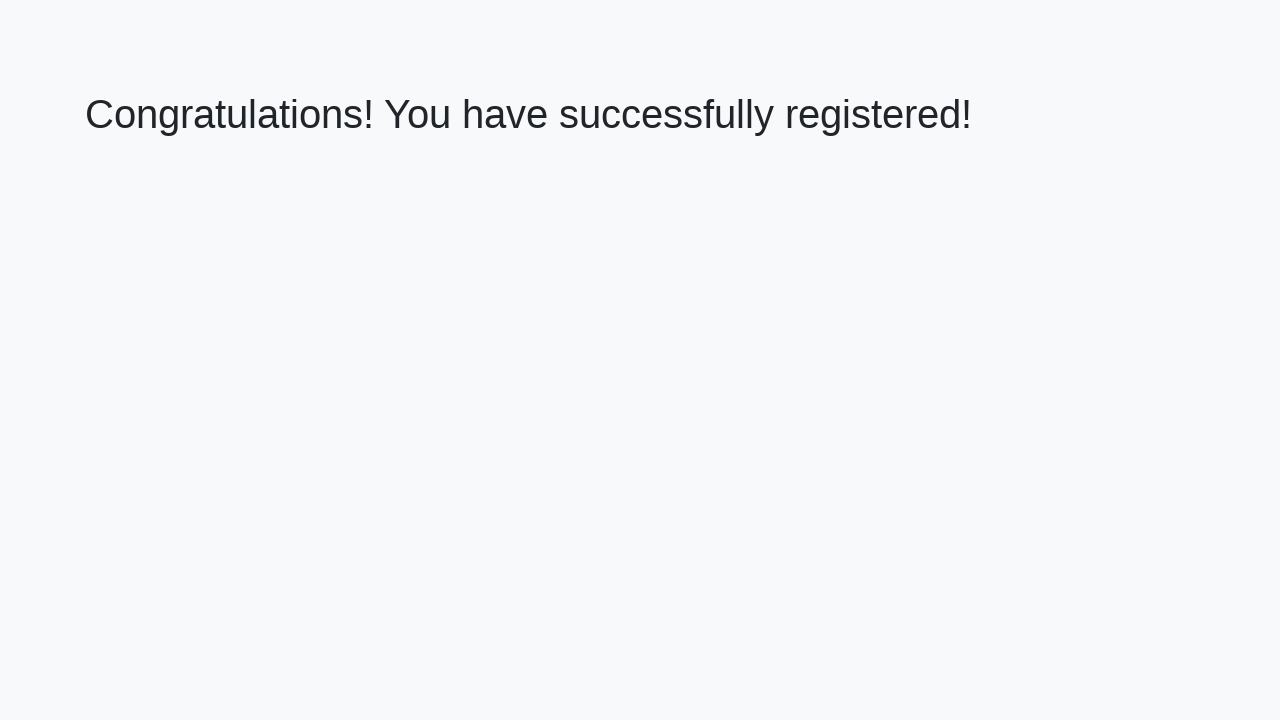

Verified success message matches expected text
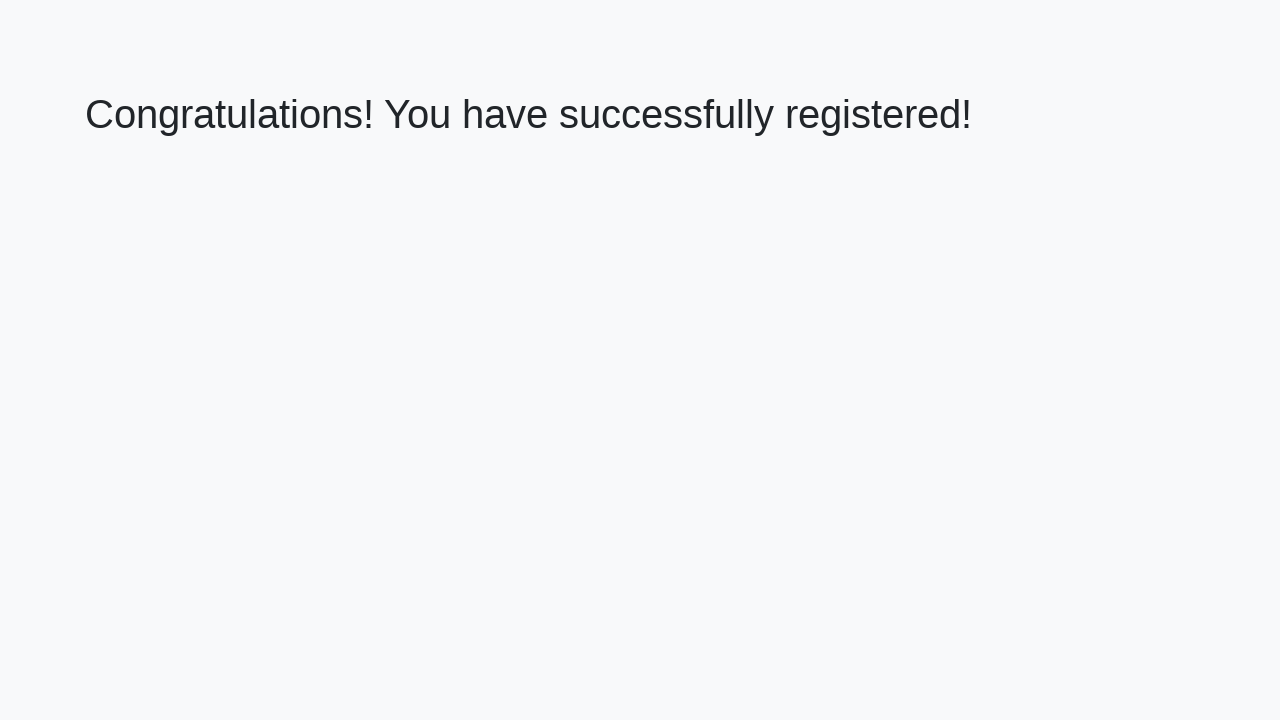

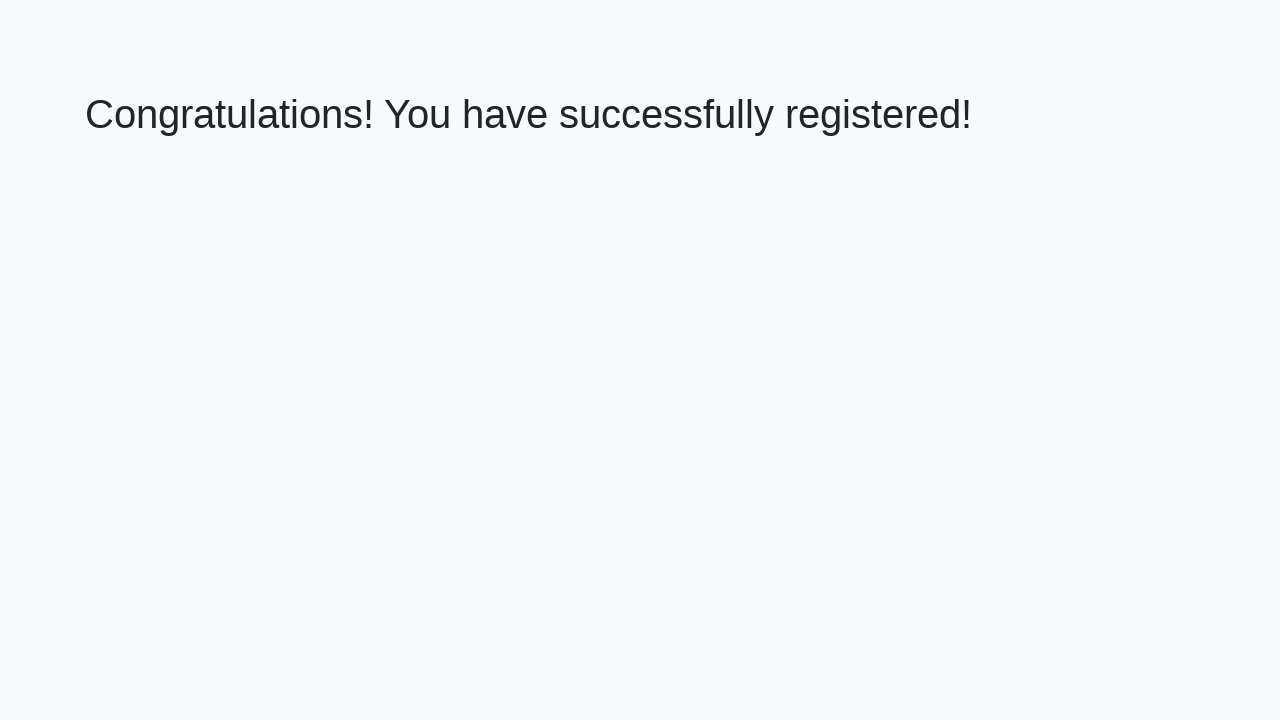